Tests data table pagination by clicking on different page numbers and verifying they become active

Starting URL: https://www.jqueryscript.net/demo/CRUD-Data-Grid-Plugin-jQuery-Quickgrid/

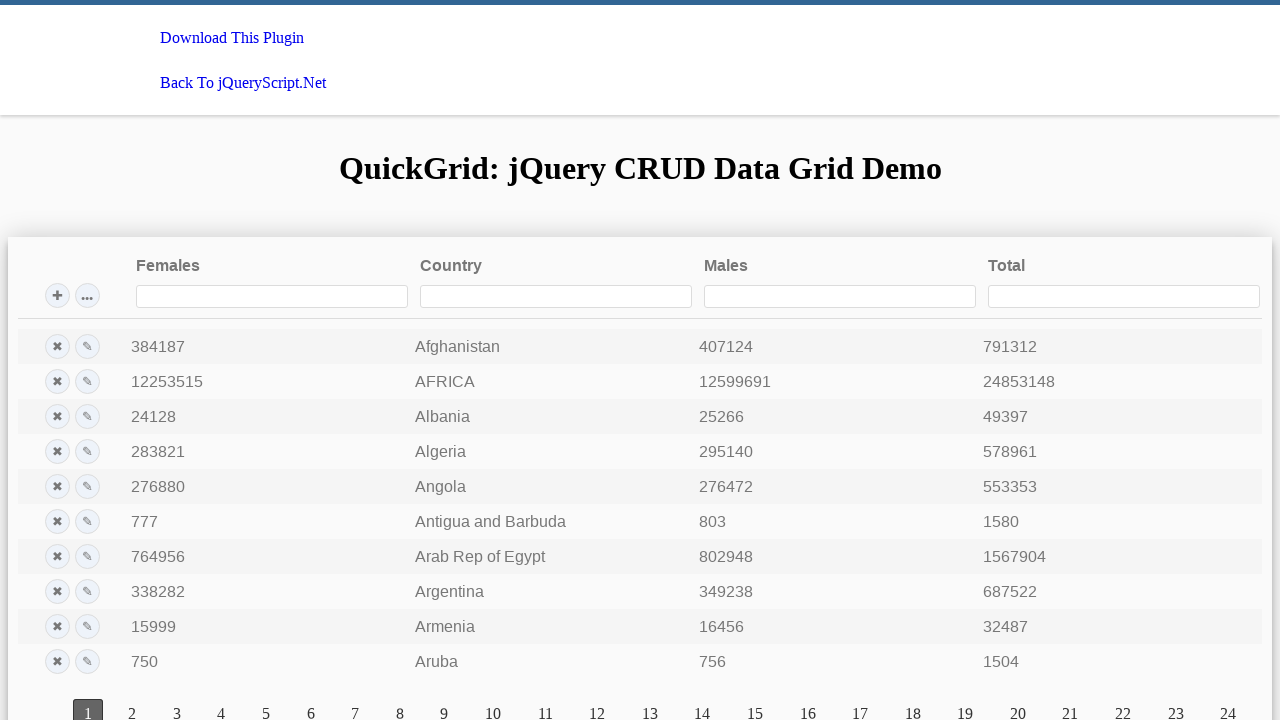

Clicked on page number 5 in pagination at (266, 706) on a:has-text('5'), [data-page='5'], .pagination >> text=5
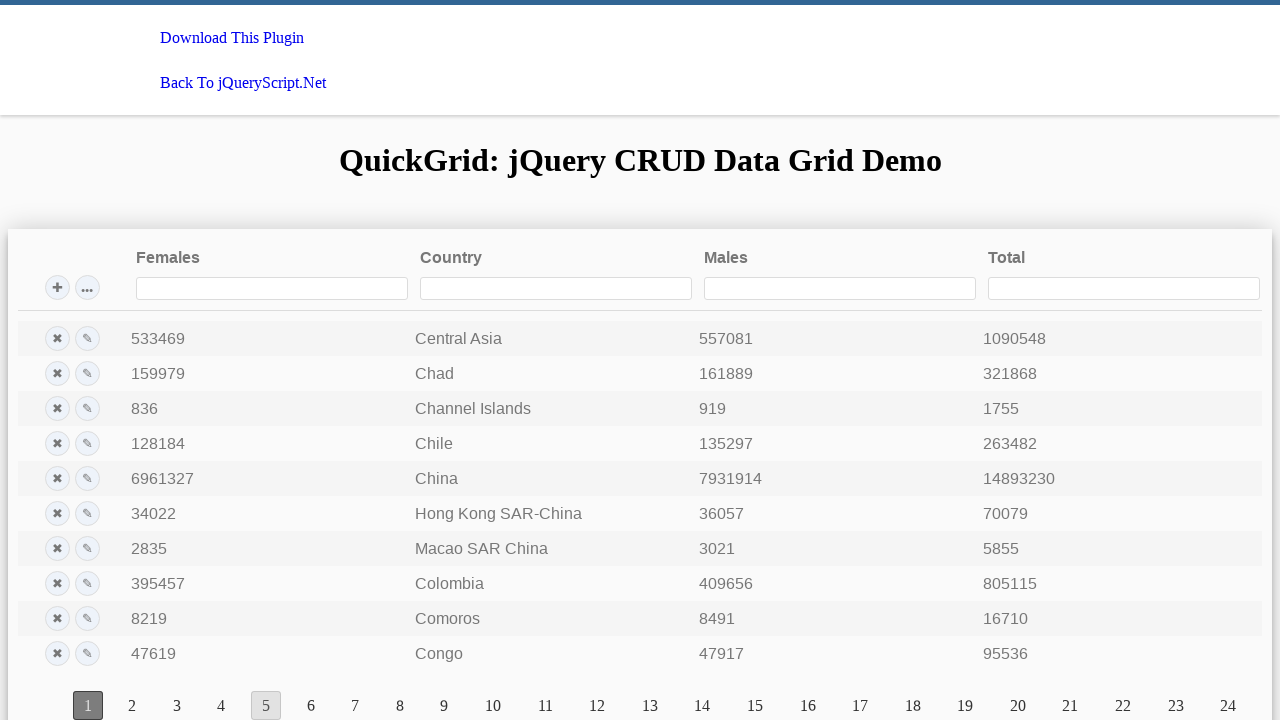

Waited 2 seconds for page 5 to load
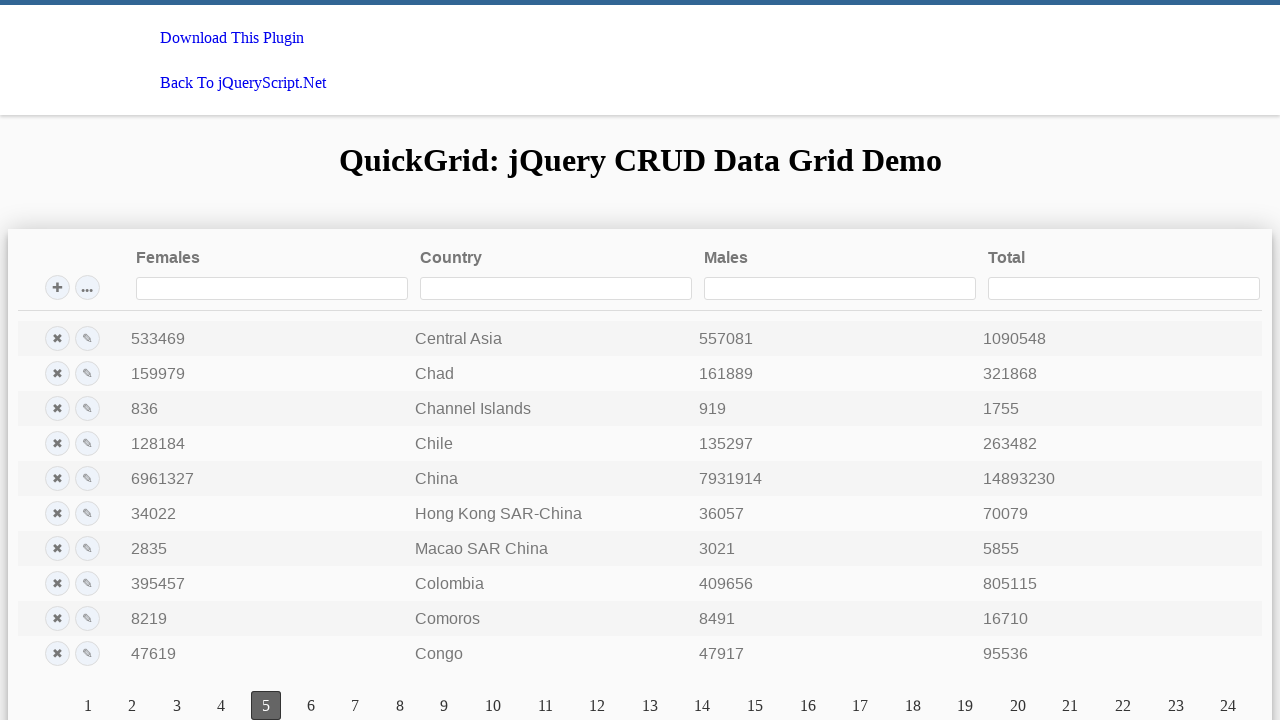

Verified page 5 is now active
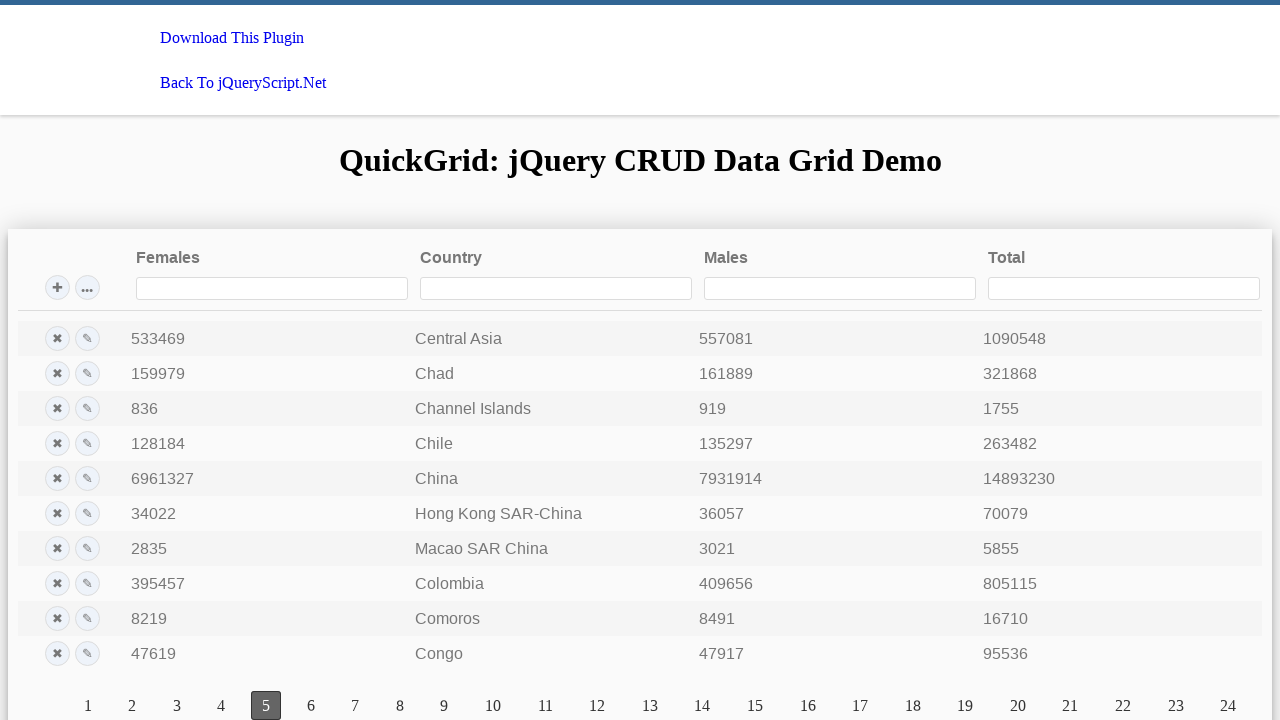

Clicked on page number 15 in pagination at (755, 706) on a:has-text('15'), [data-page='15'], .pagination >> text=15
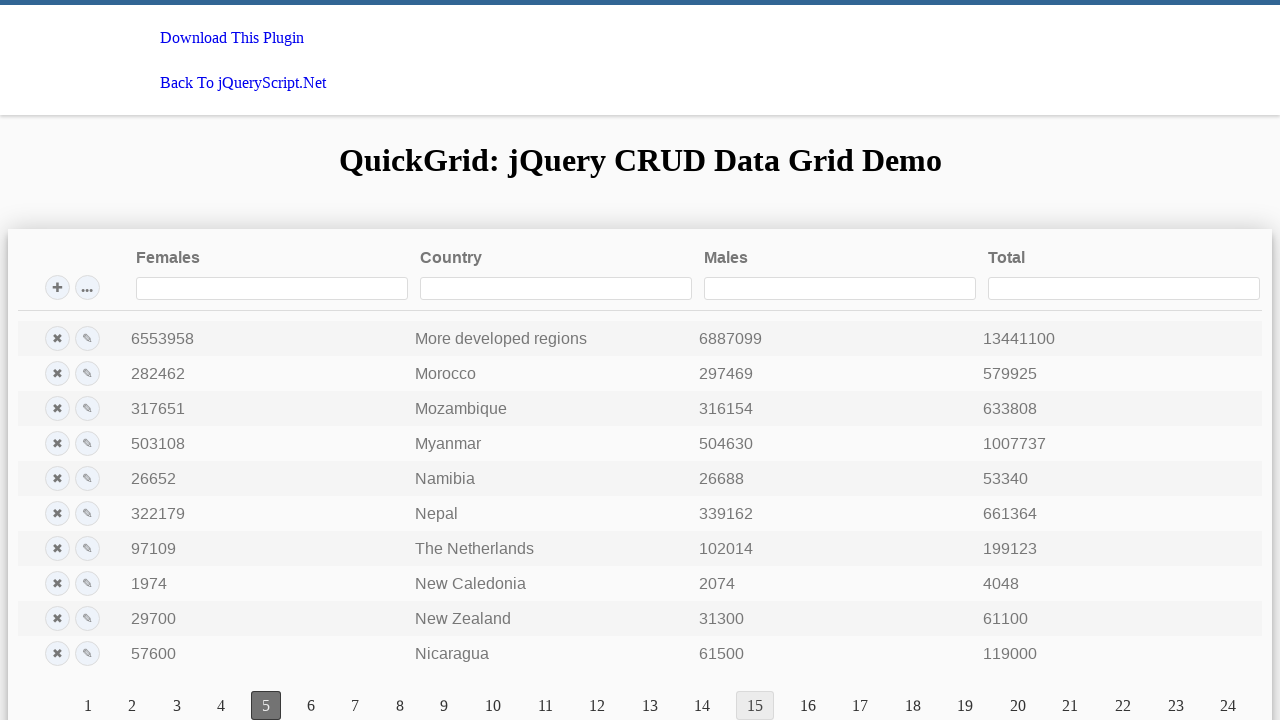

Waited 2 seconds for page 15 to load
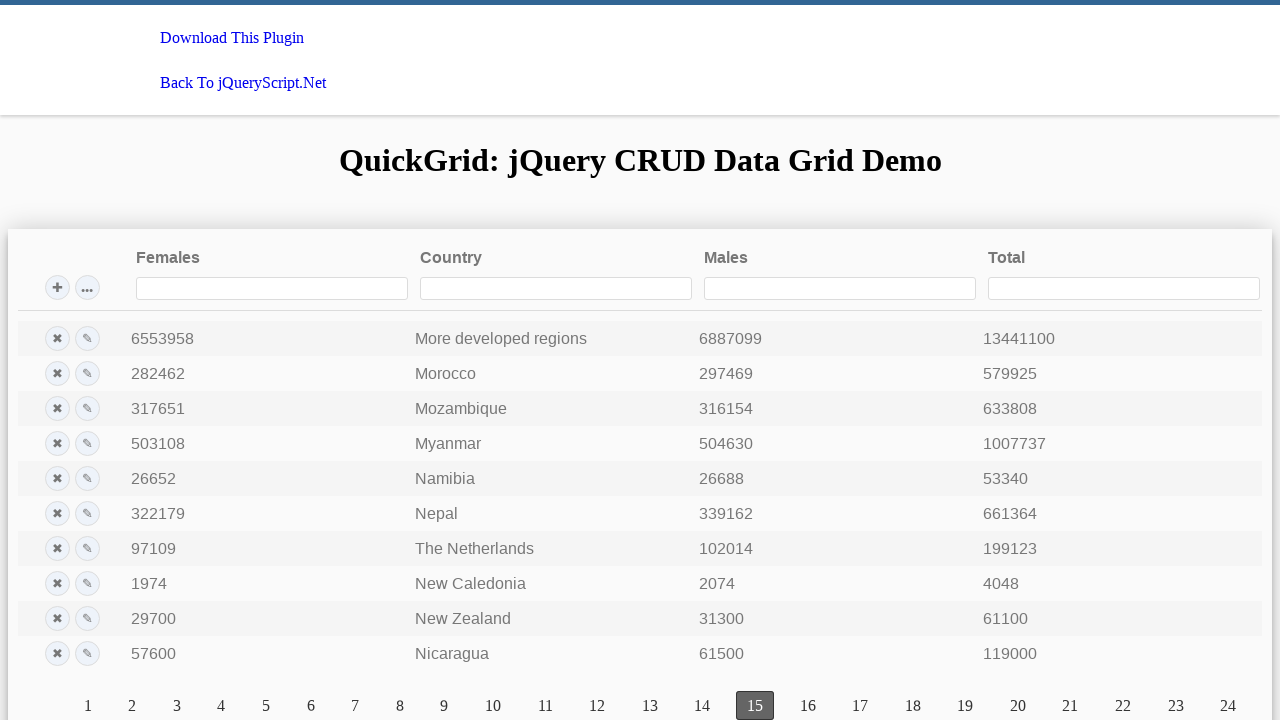

Verified page 15 is now active
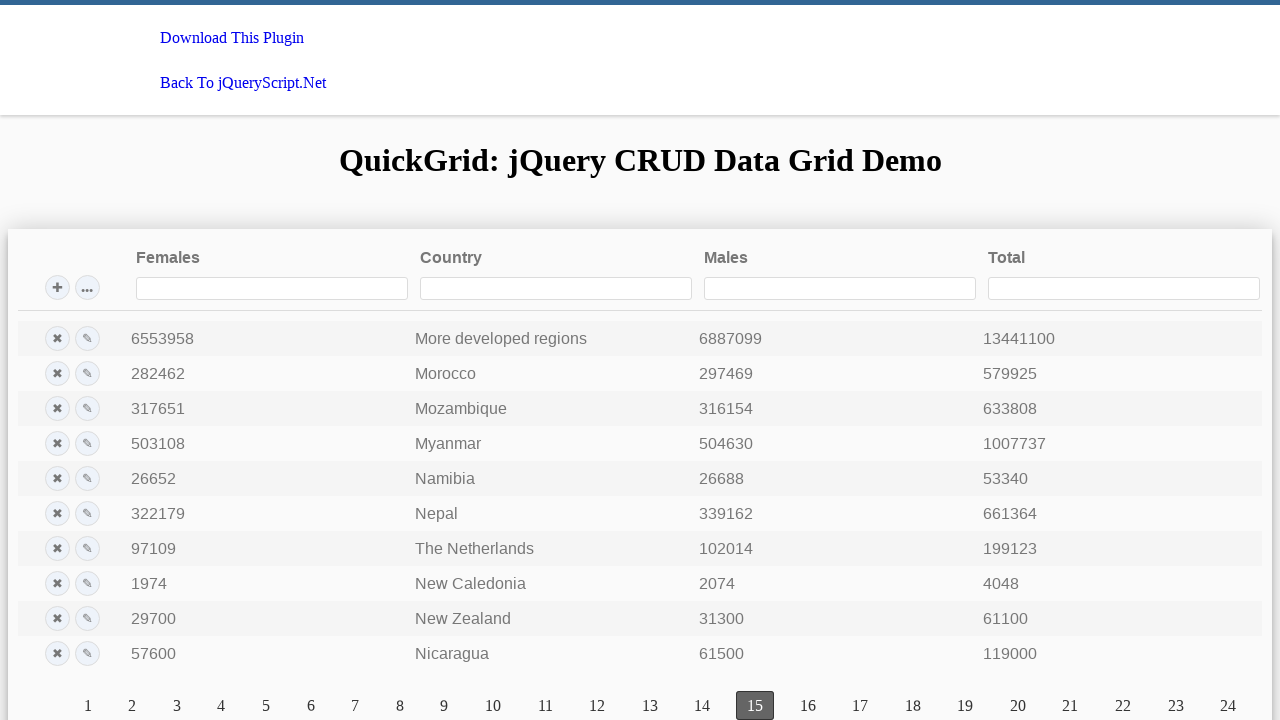

Reloaded the page
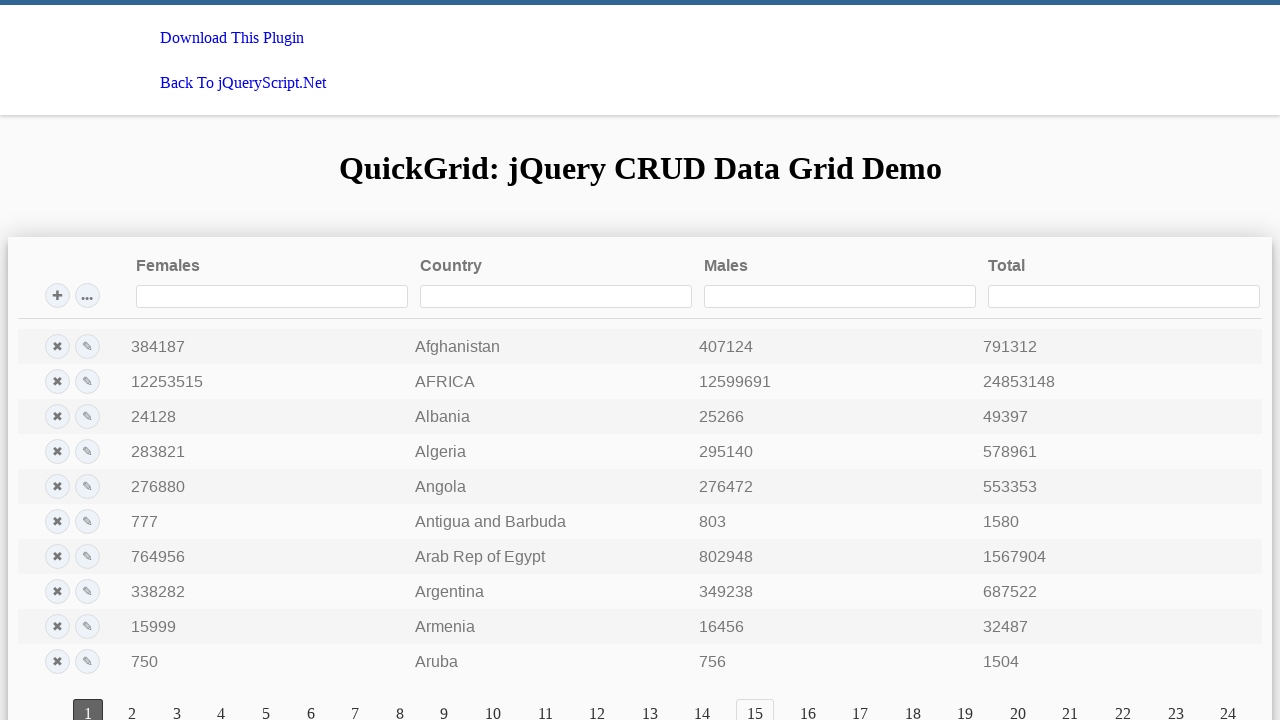

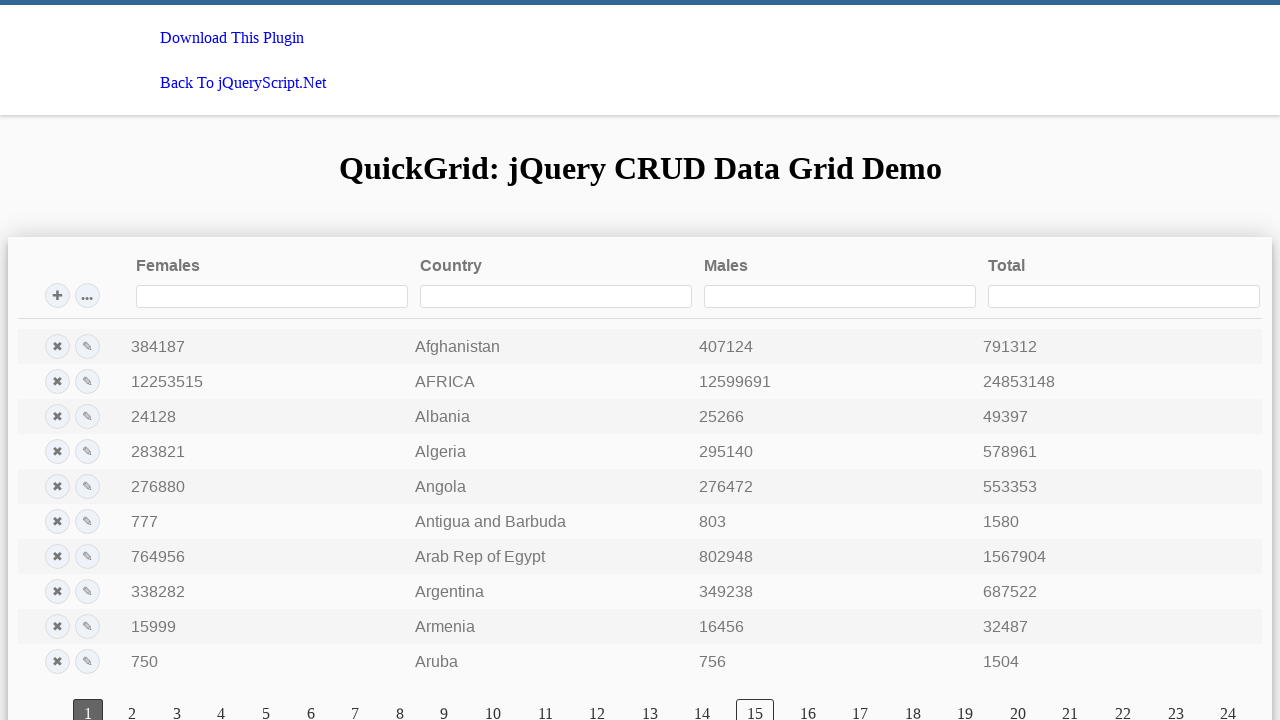